Tests that the ICC Cricket rankings page loads completely by checking the document ready state using JavaScript execution.

Starting URL: https://www.icc-cricket.com/rankings#mens-team-rankings

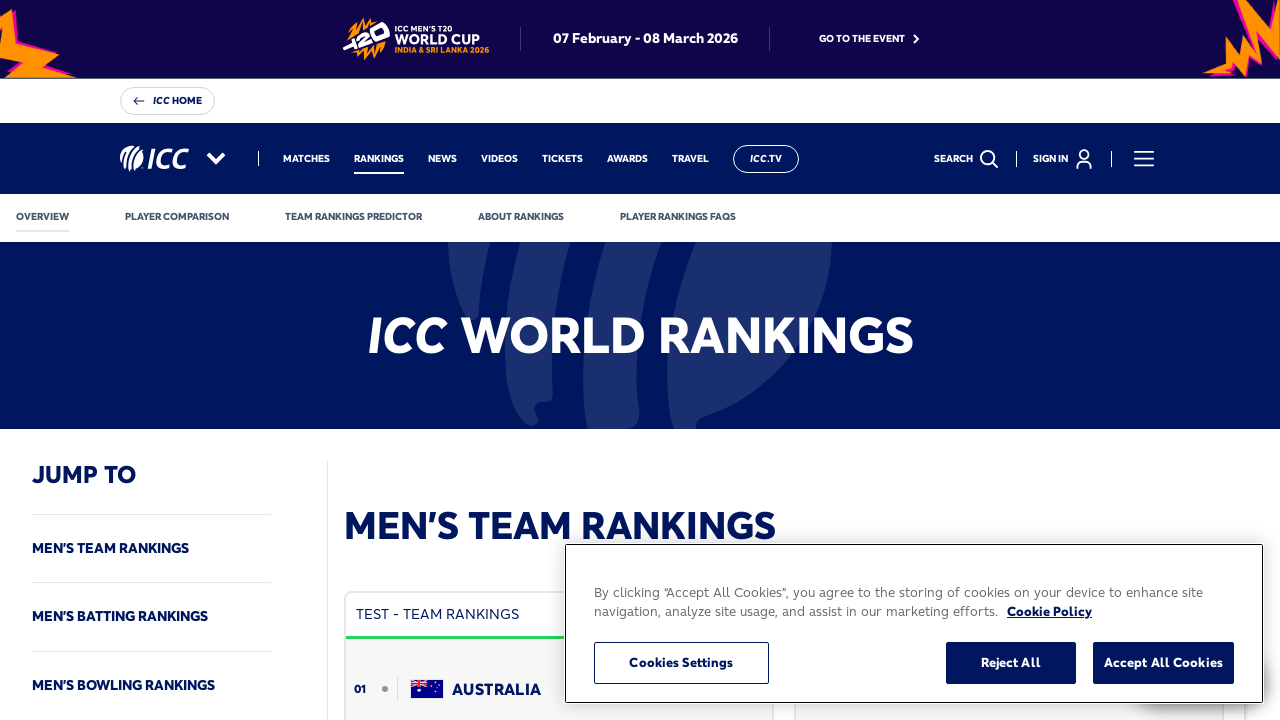

Navigated to ICC Cricket rankings page
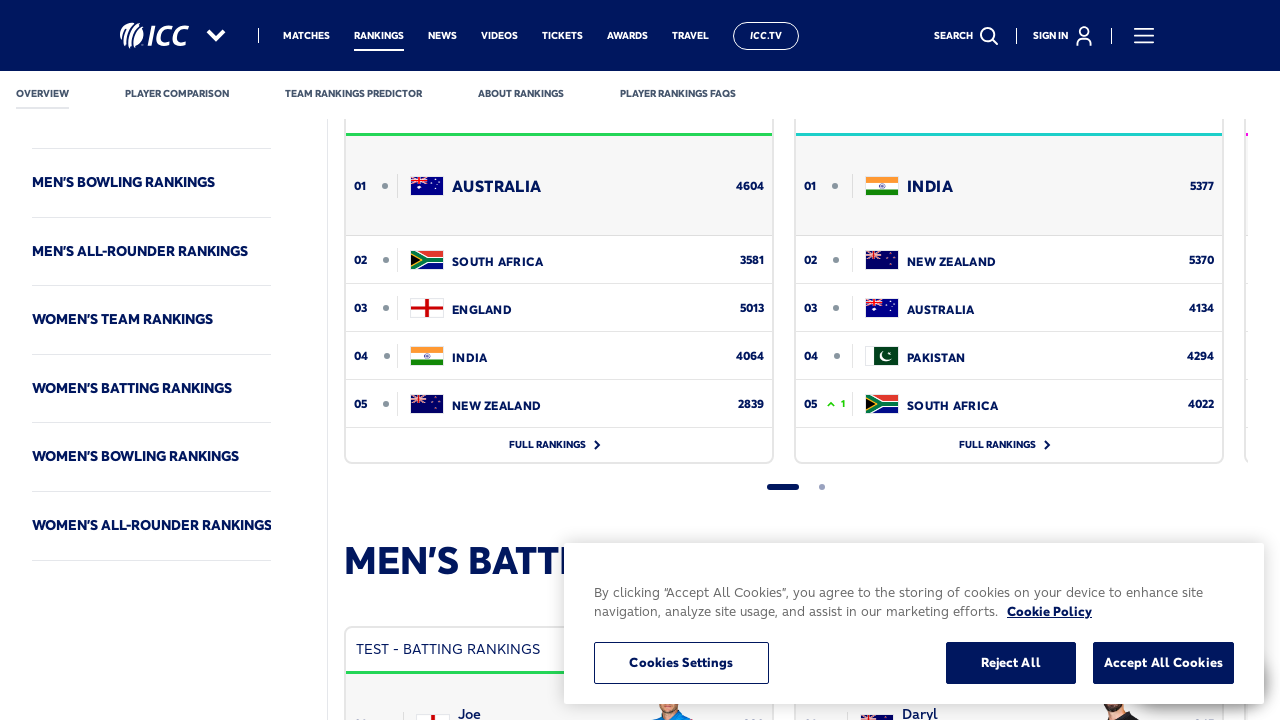

Waited for DOM content loaded state
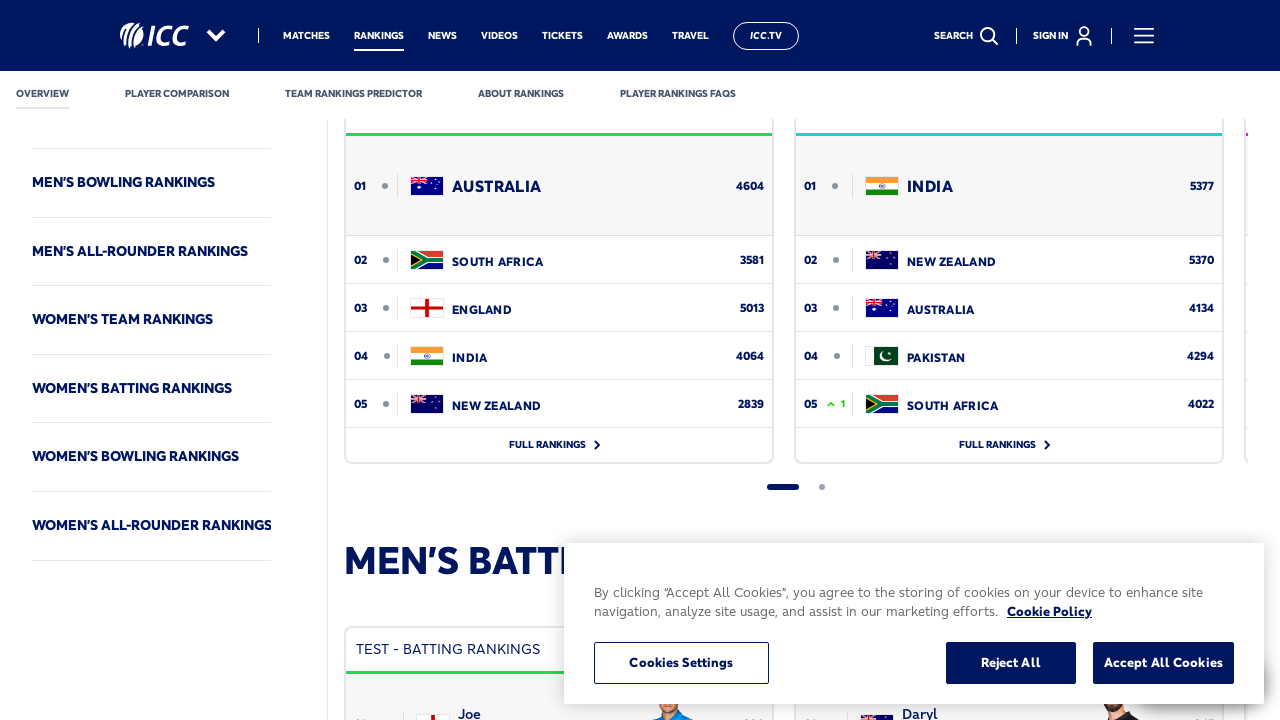

Verified document.readyState is 'complete'
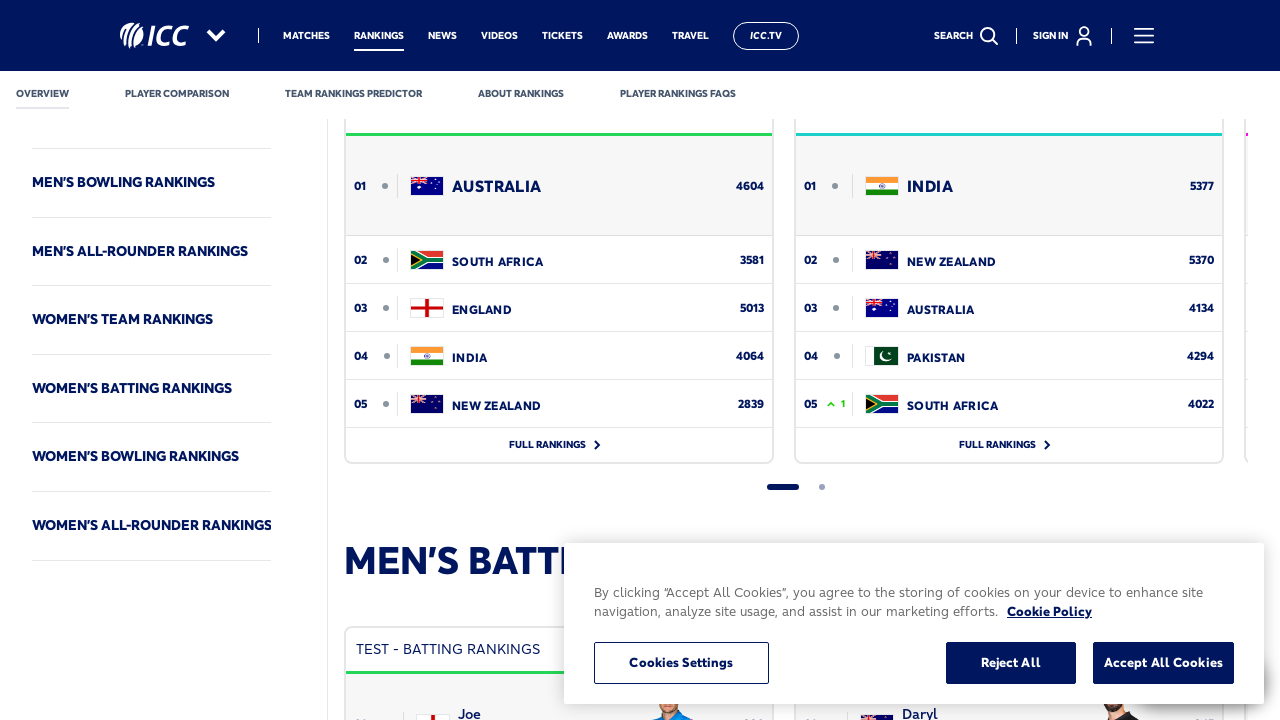

Waited for network idle state - all resources loaded
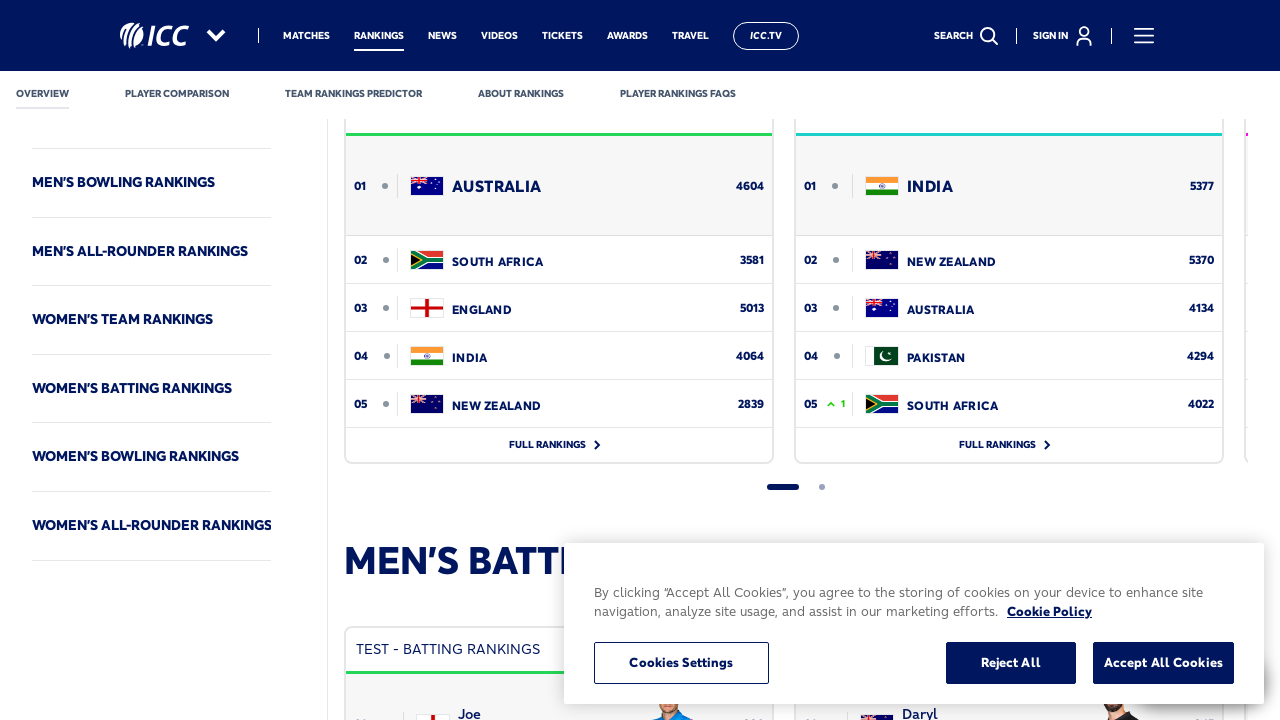

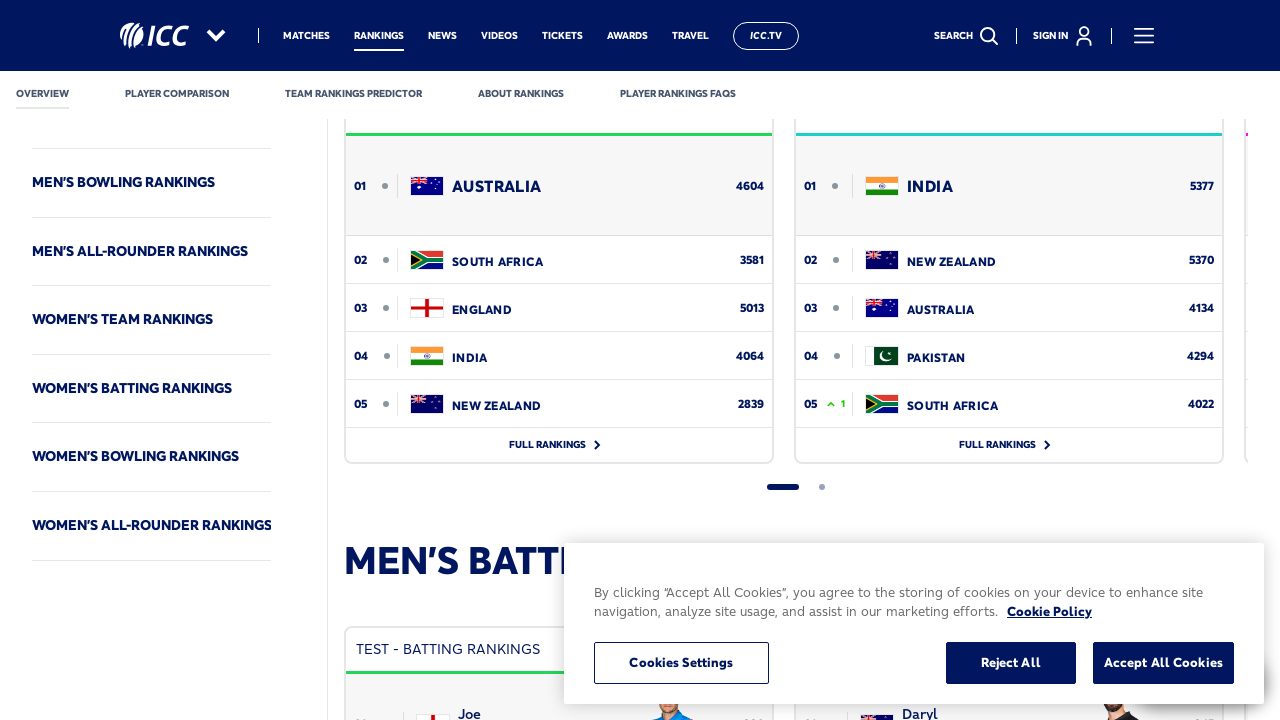